Tests selecting an operator from a dropdown menu on the Paytm recharge page by clicking on the operator field and selecting BSNL from the dropdown options

Starting URL: https://paytm.com/recharge

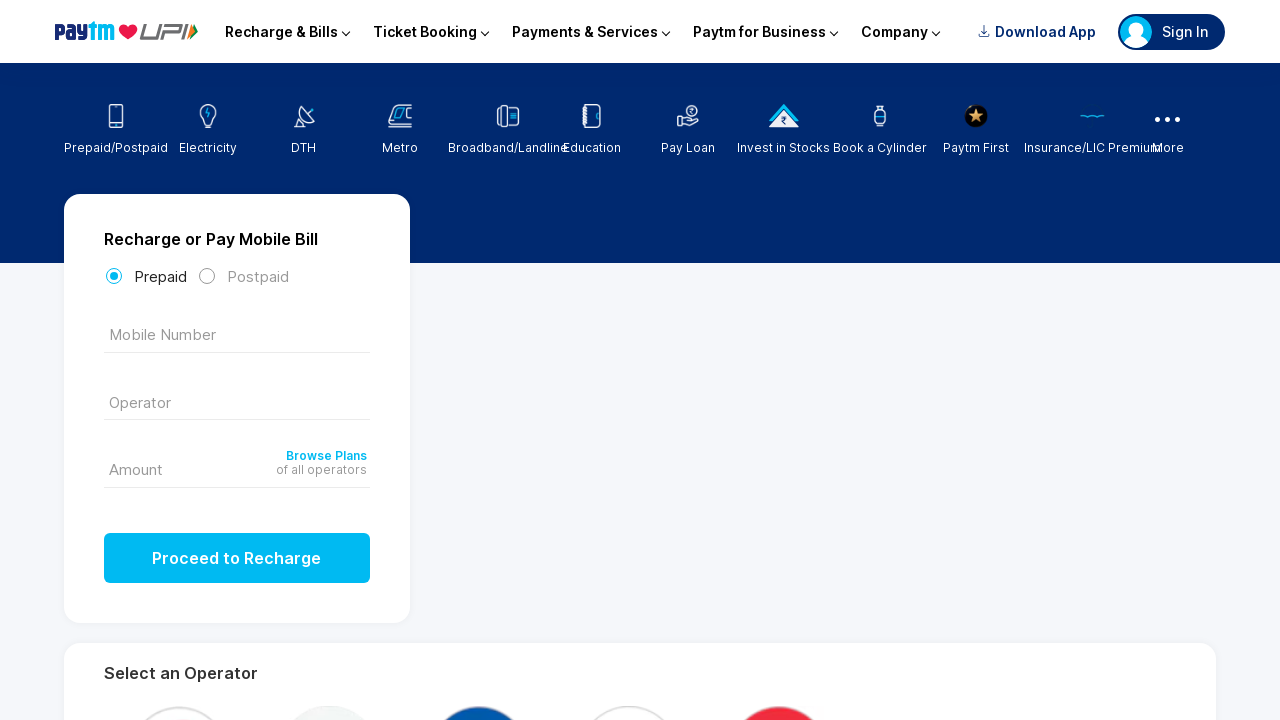

Clicked on the operator dropdown field at (237, 400) on xpath=//*[text()='Operator']/preceding-sibling::input
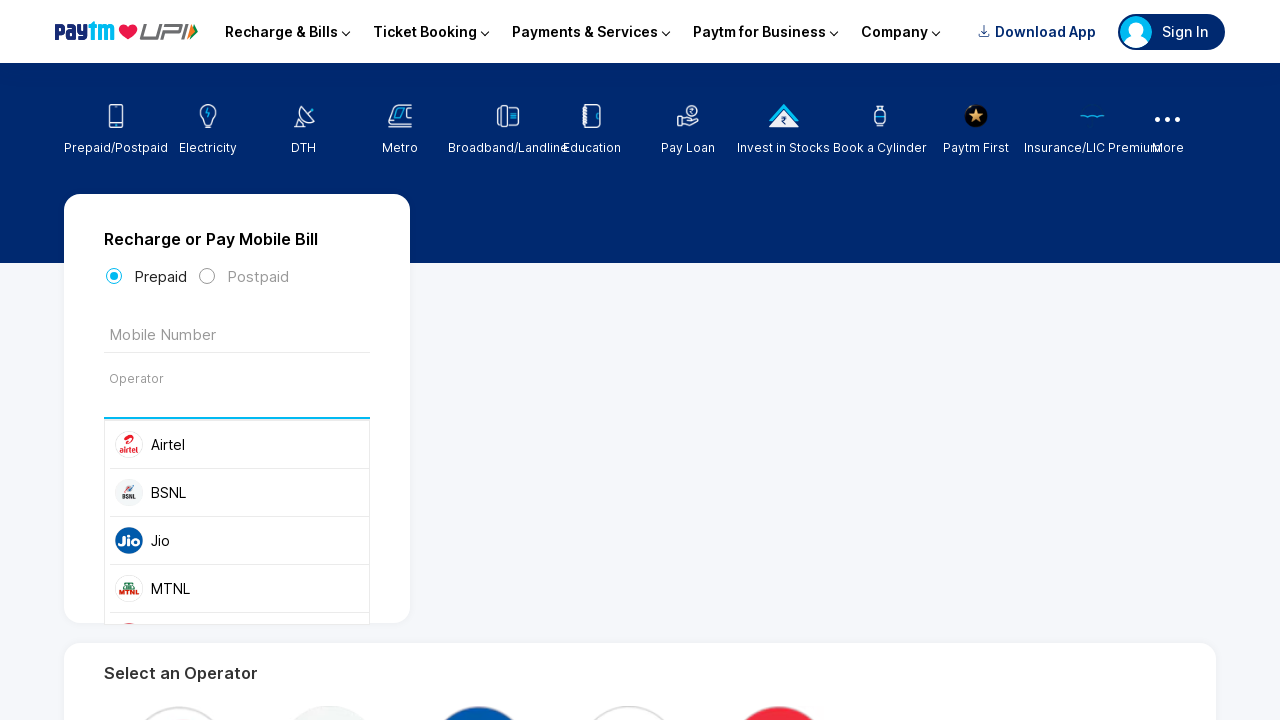

Selected BSNL from the dropdown options at (257, 492) on xpath=//ul//li//span[text()='BSNL']
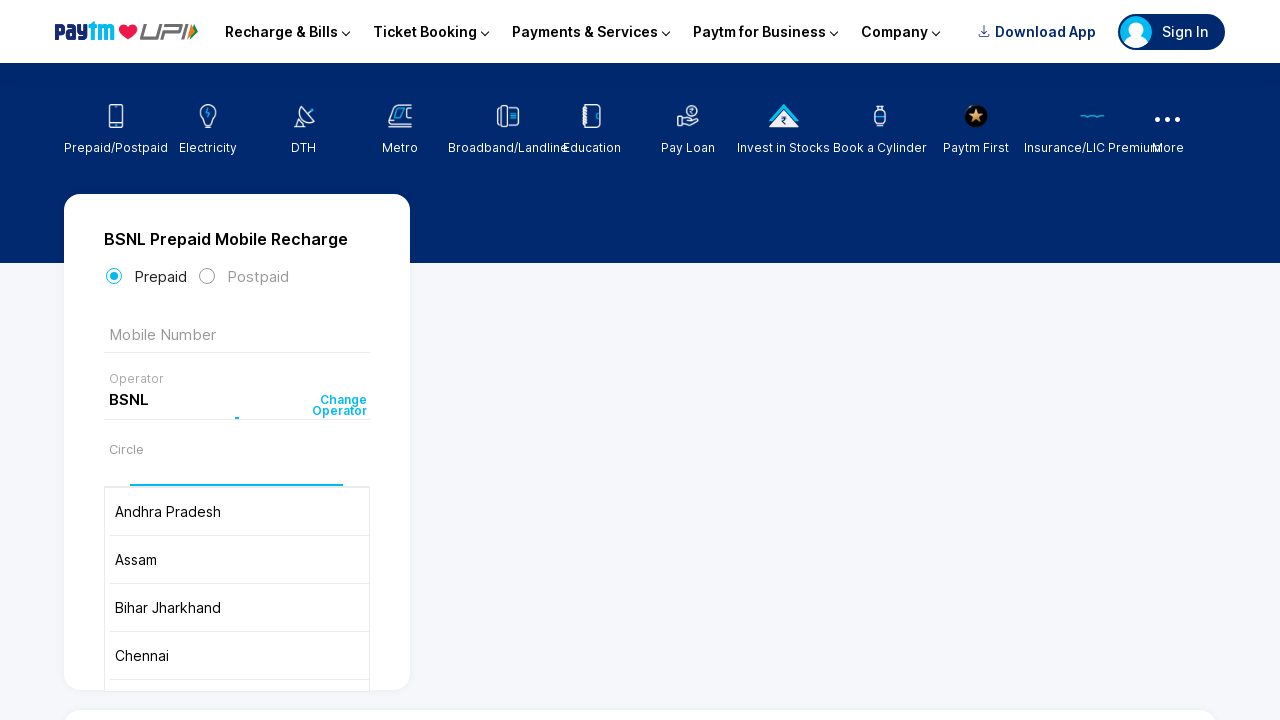

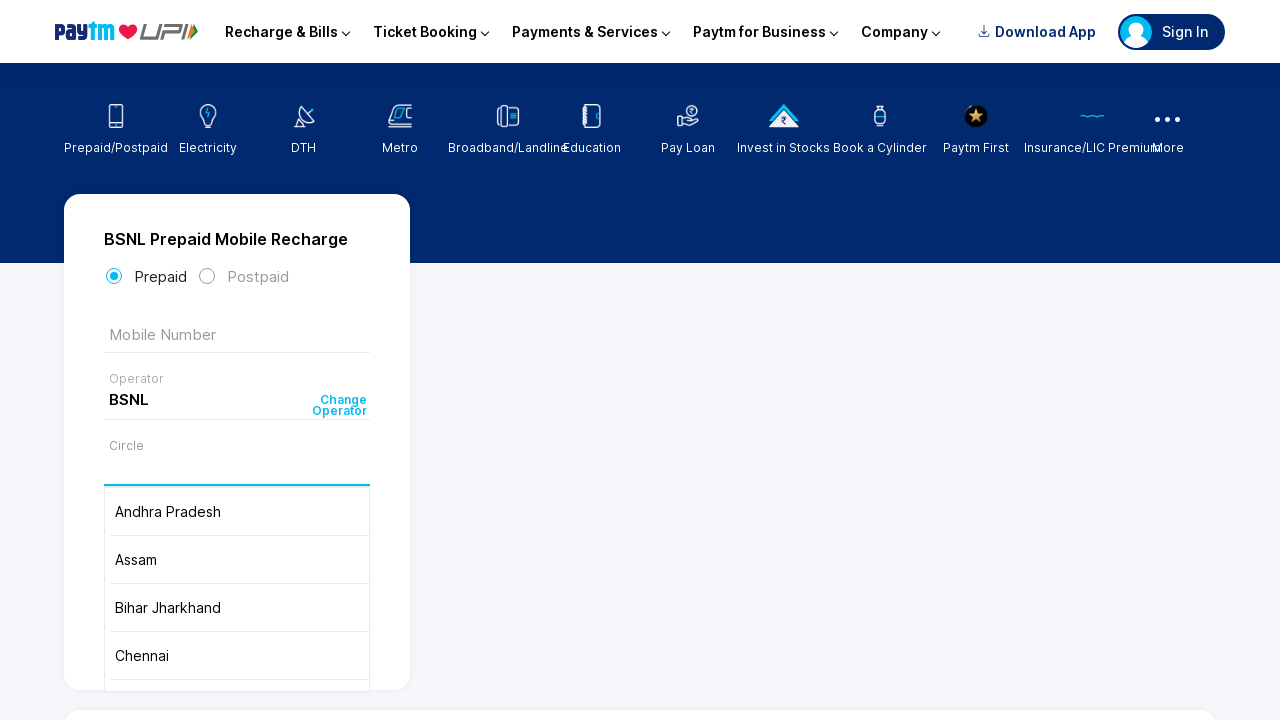